Tests mouse release action after click-and-hold and move operations

Starting URL: https://crossbrowsertesting.github.io/drag-and-drop

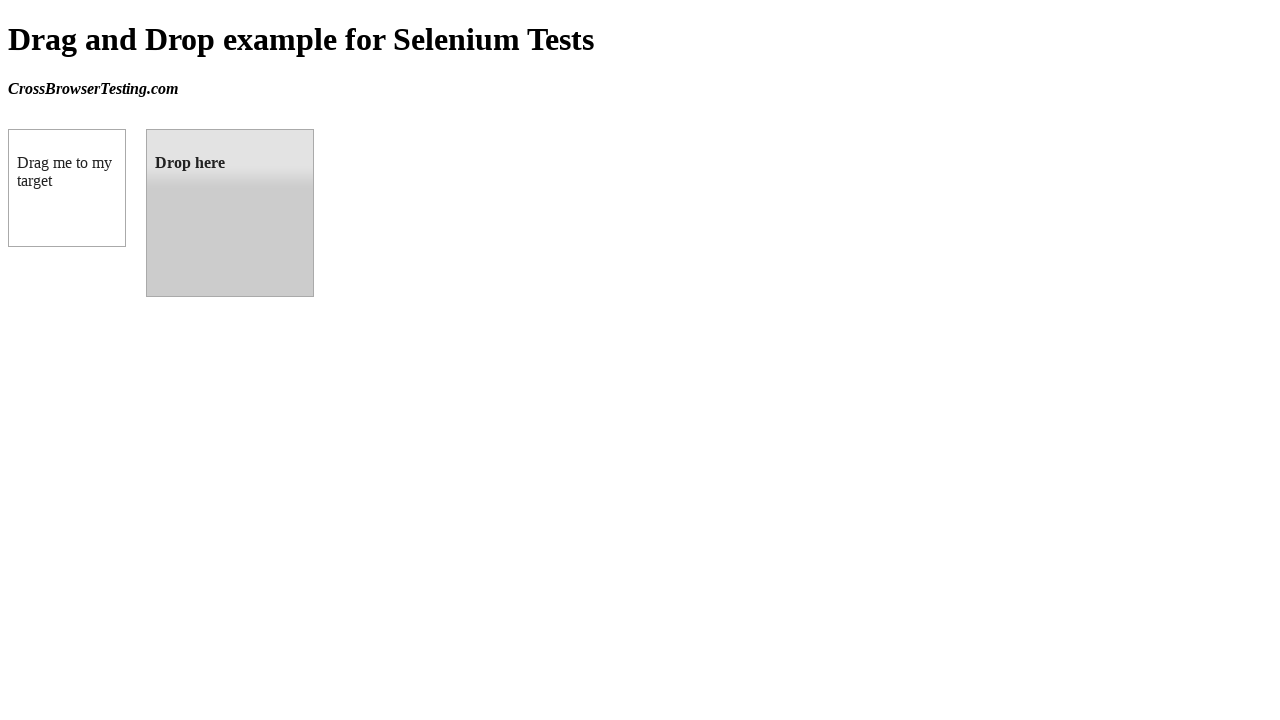

Waited for draggable element to load
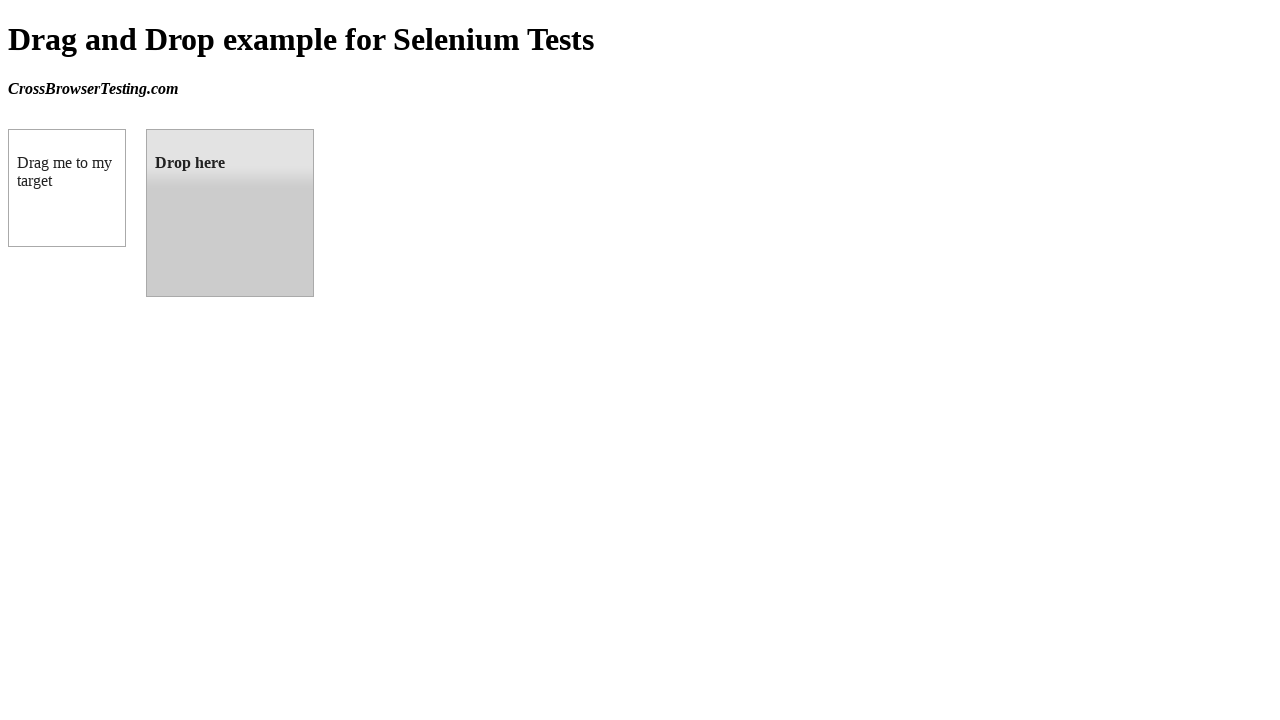

Located source element (box A)
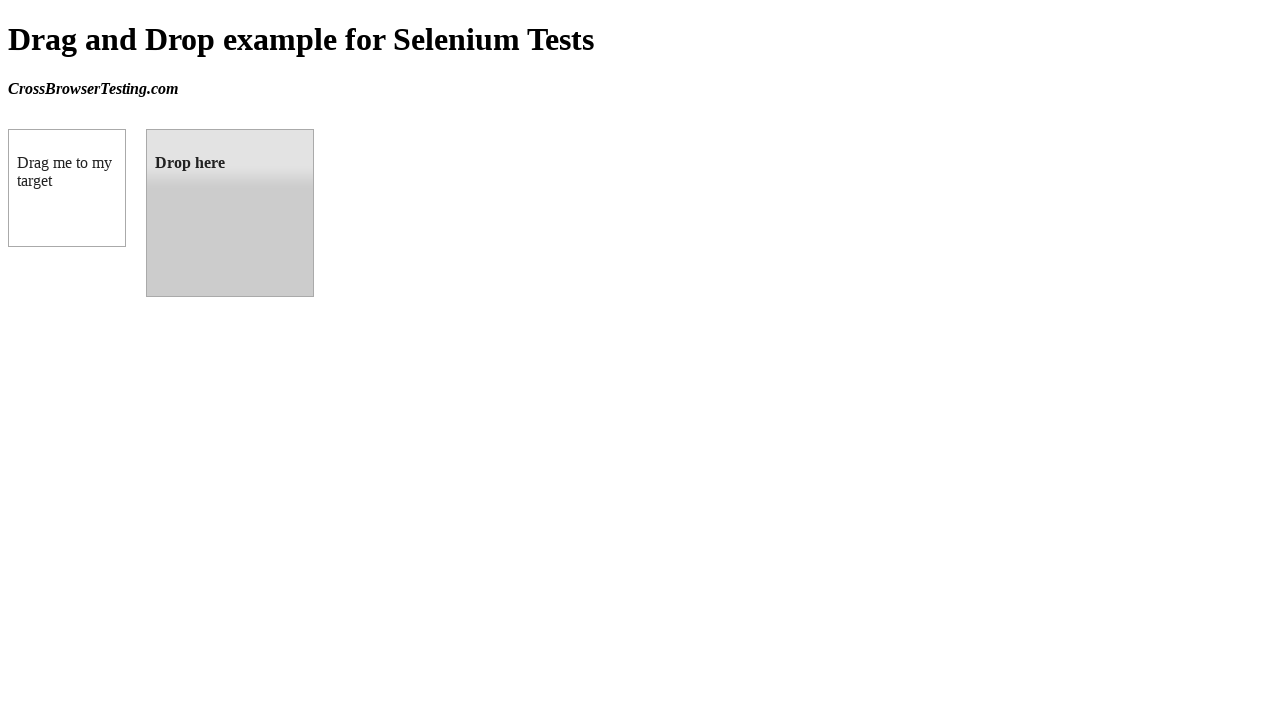

Located target element (box B)
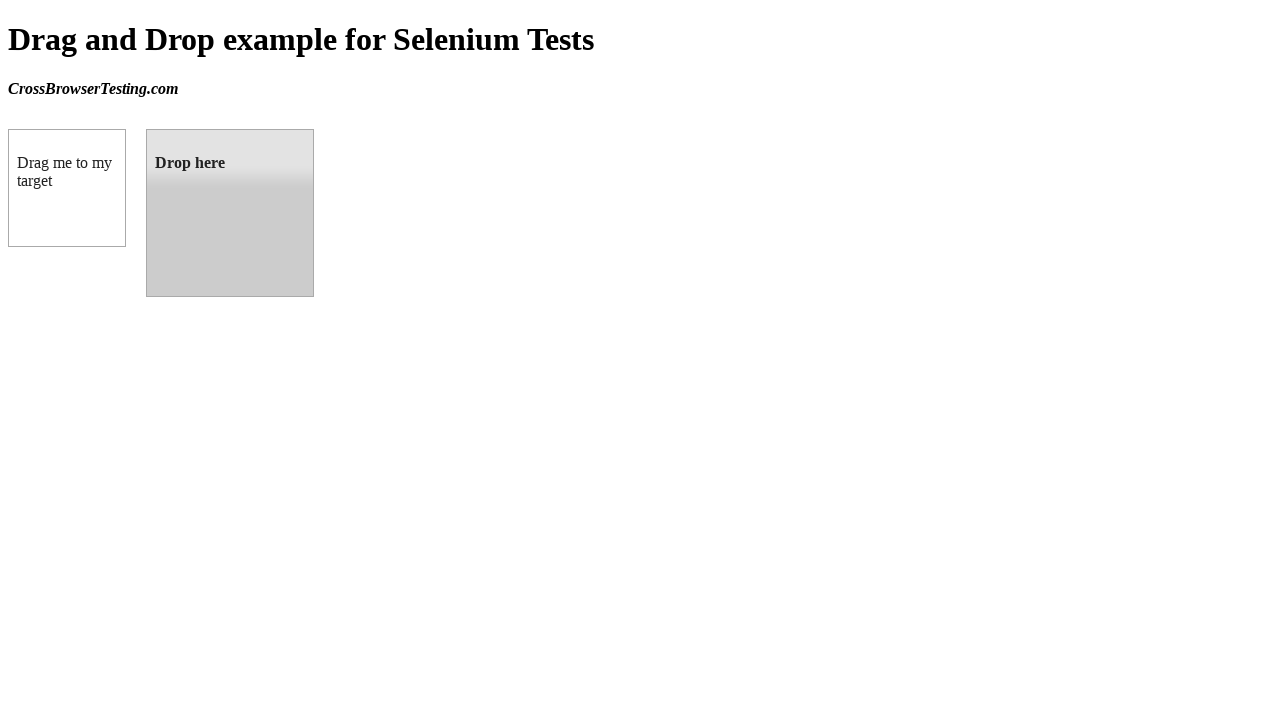

Retrieved source element bounding box coordinates
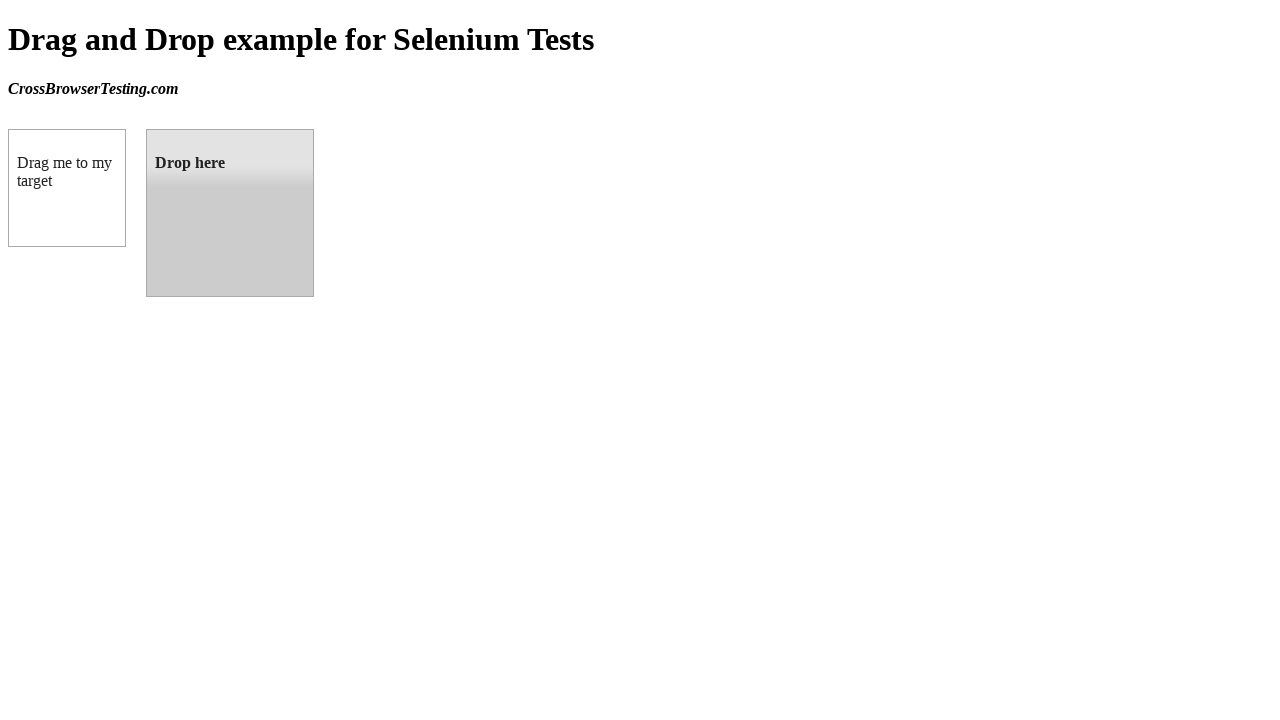

Retrieved target element bounding box coordinates
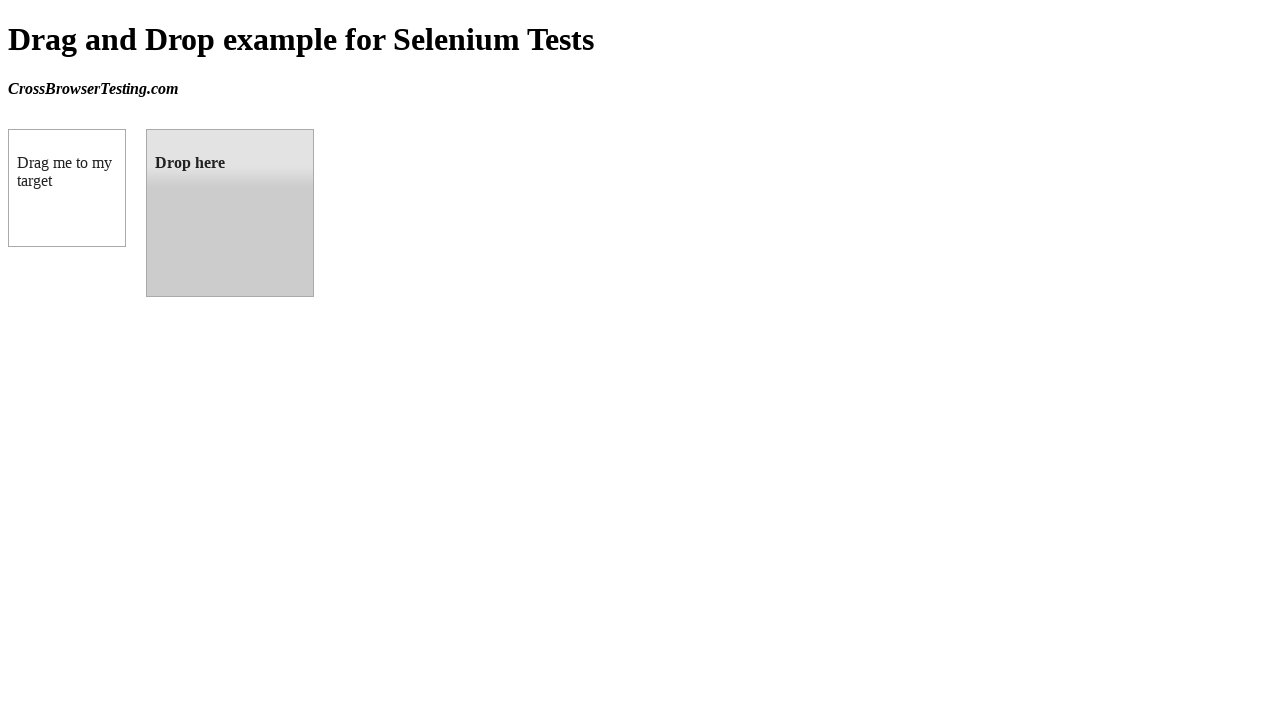

Moved mouse to center of source element at (67, 188)
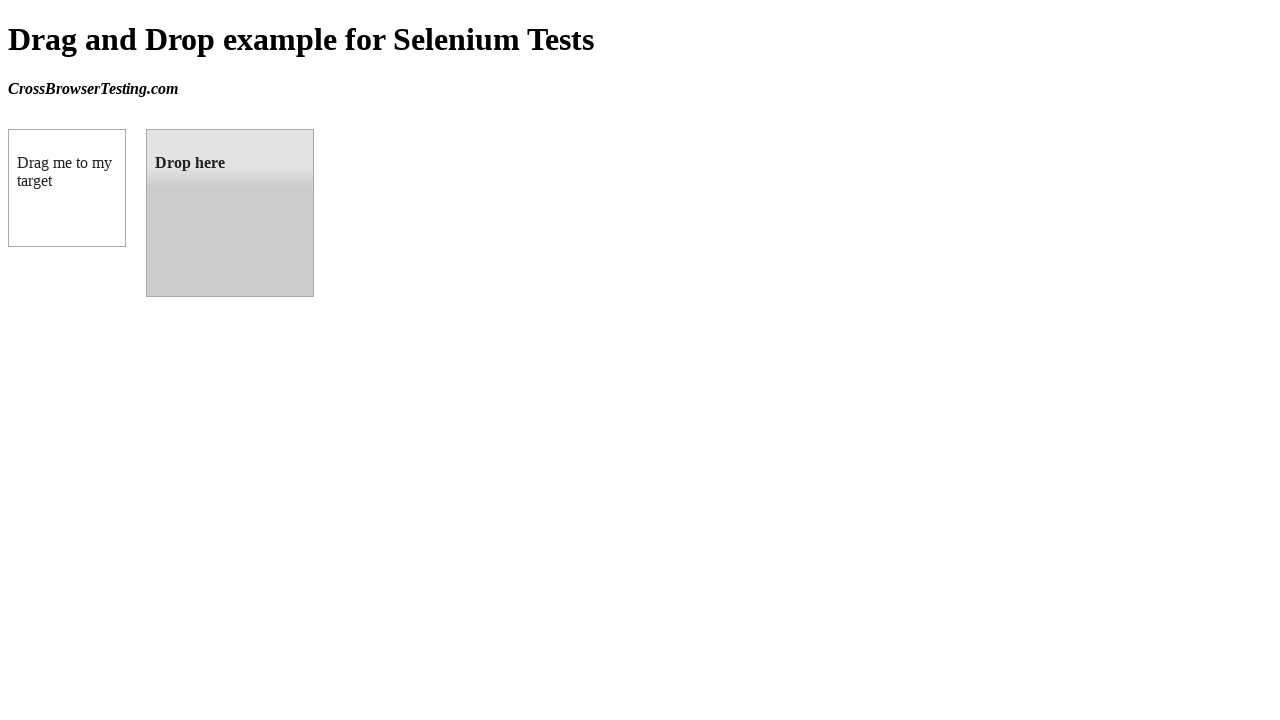

Pressed and held mouse button on source element at (67, 188)
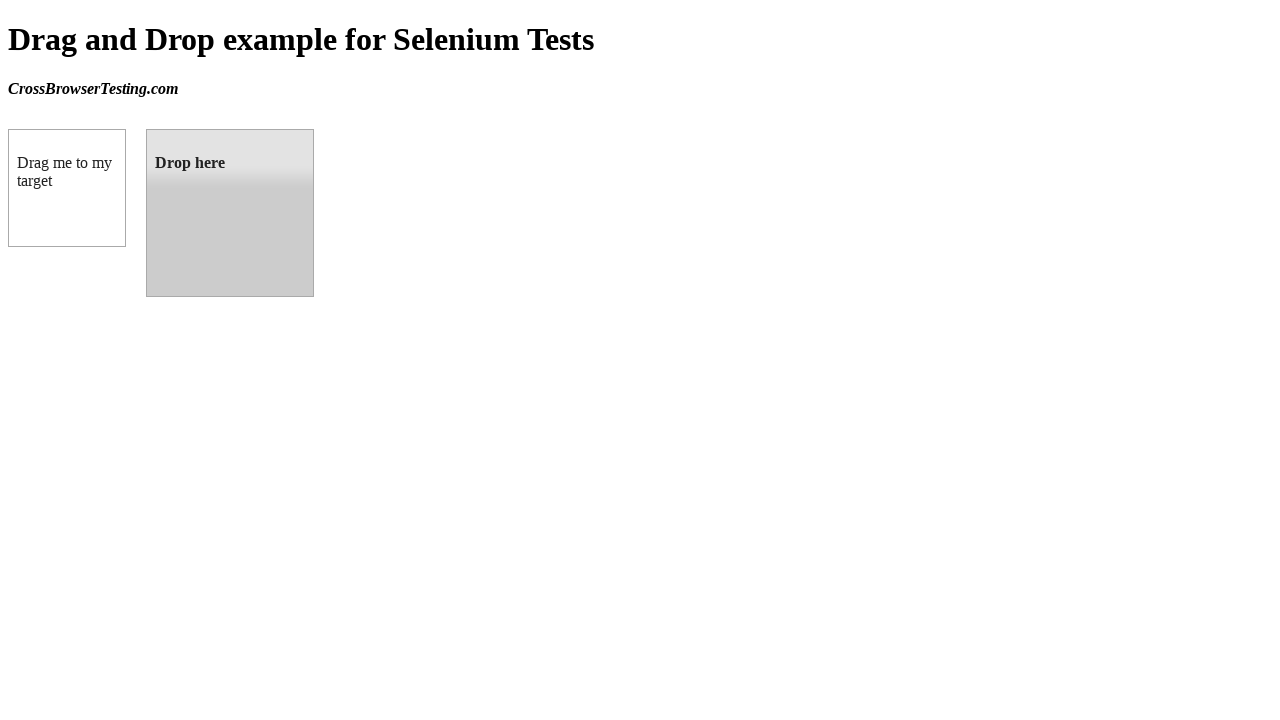

Dragged element to center of target location at (230, 213)
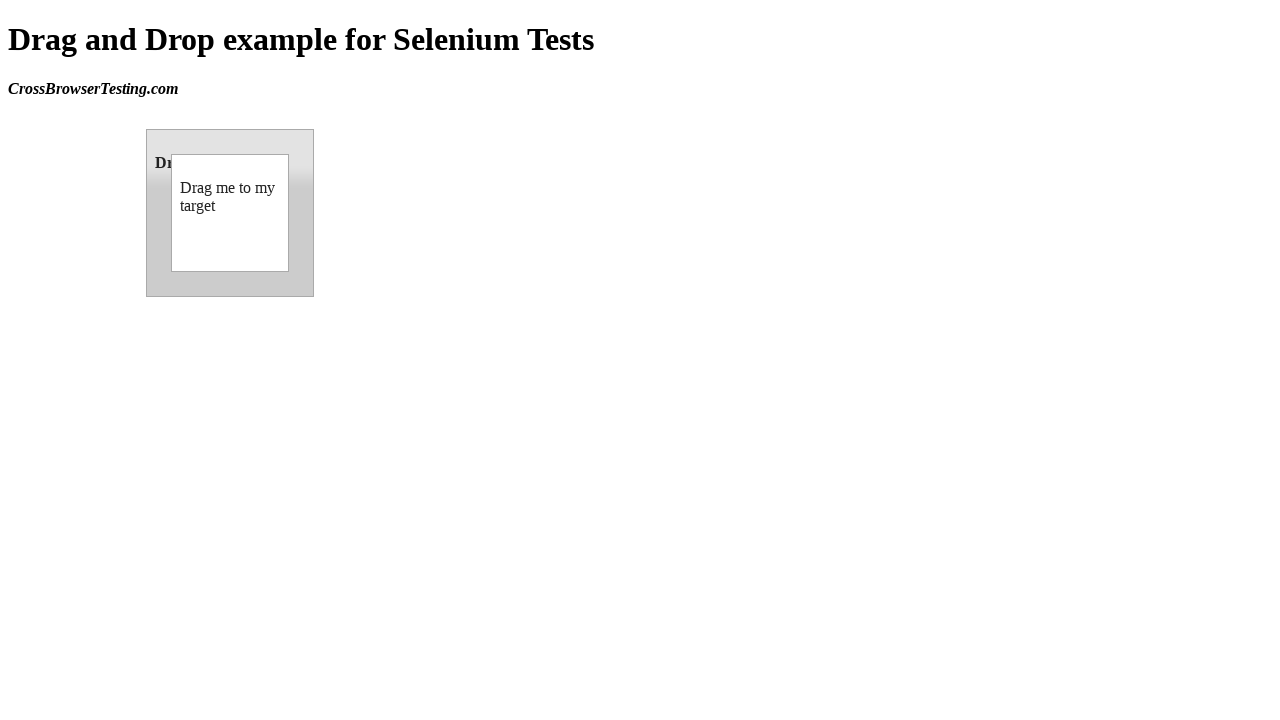

Released mouse button to complete drag-and-drop at (230, 213)
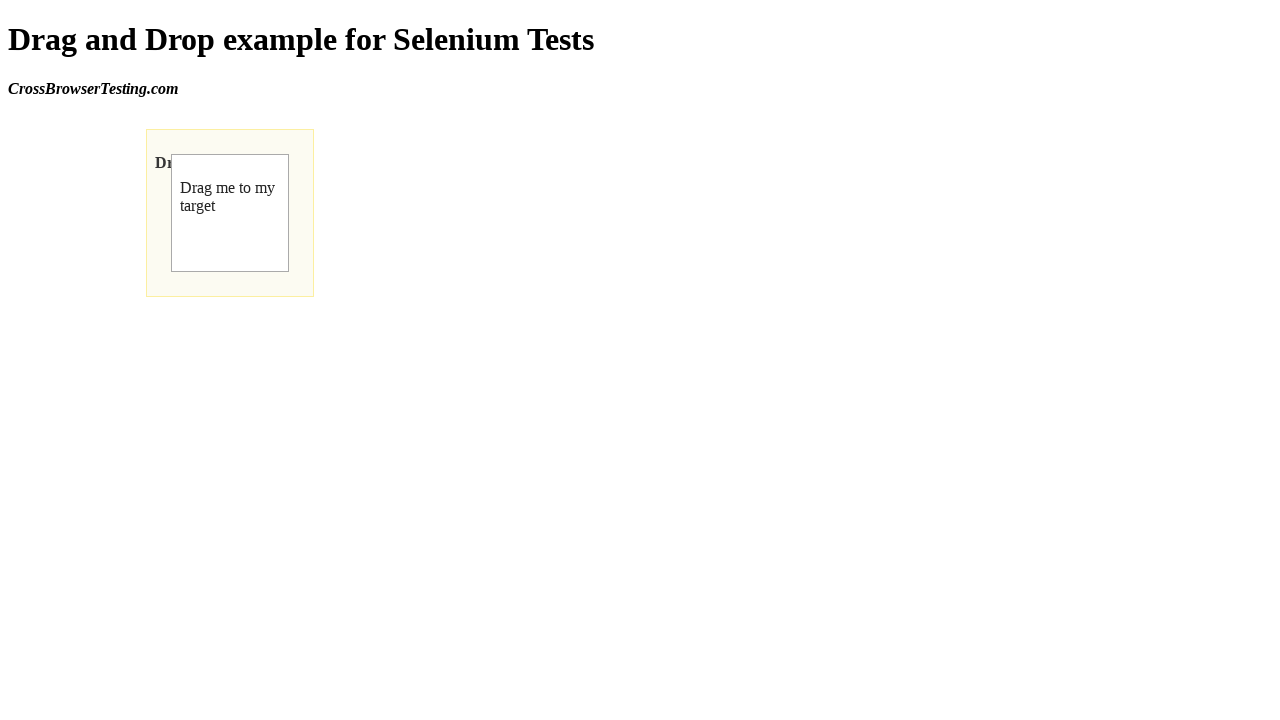

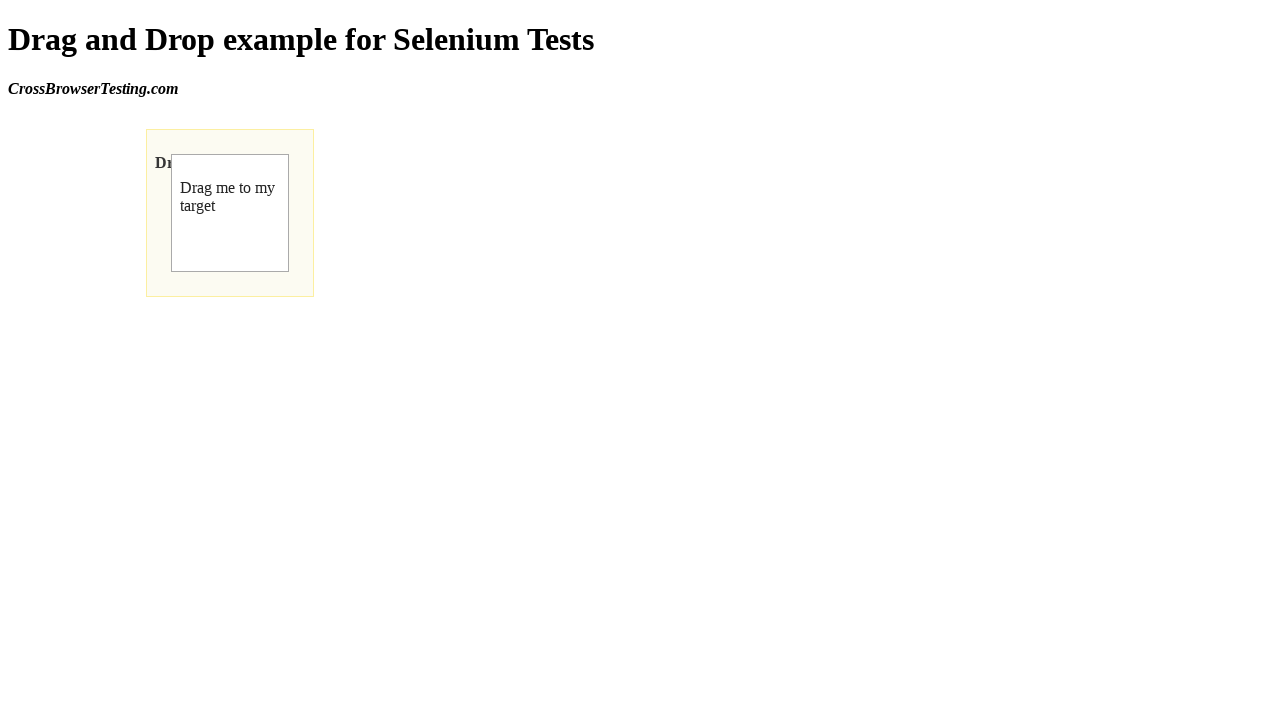